Tests JavaScript alert handling by triggering an alert, verifying its text content, and accepting it

Starting URL: https://the-internet.herokuapp.com/javascript_alerts

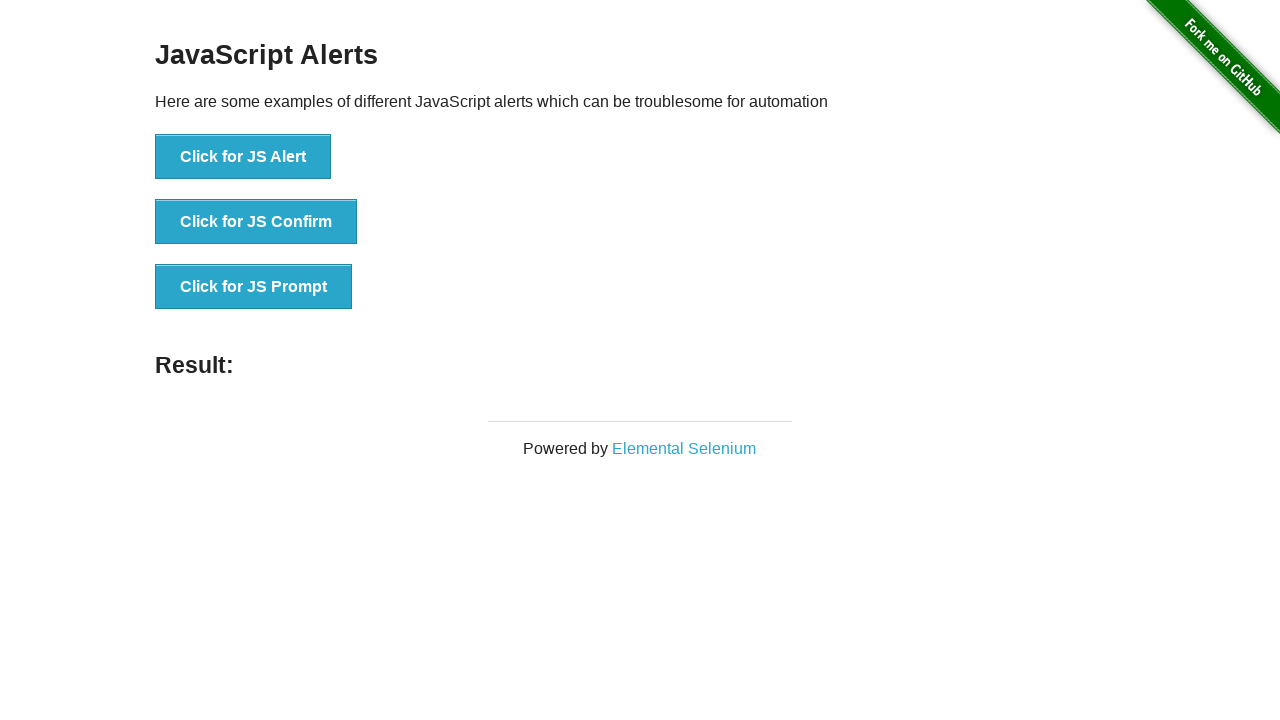

Clicked button to trigger JavaScript alert at (243, 157) on button[onclick='jsAlert()']
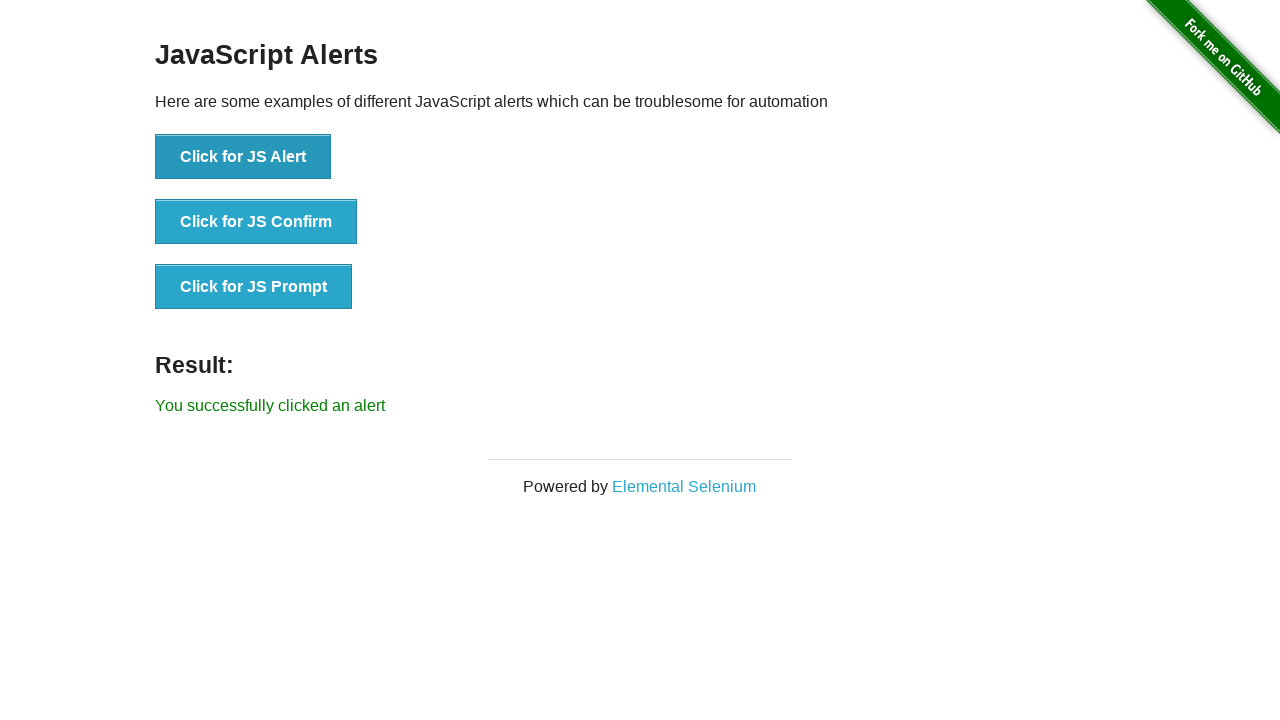

Set up dialog handler to accept alerts
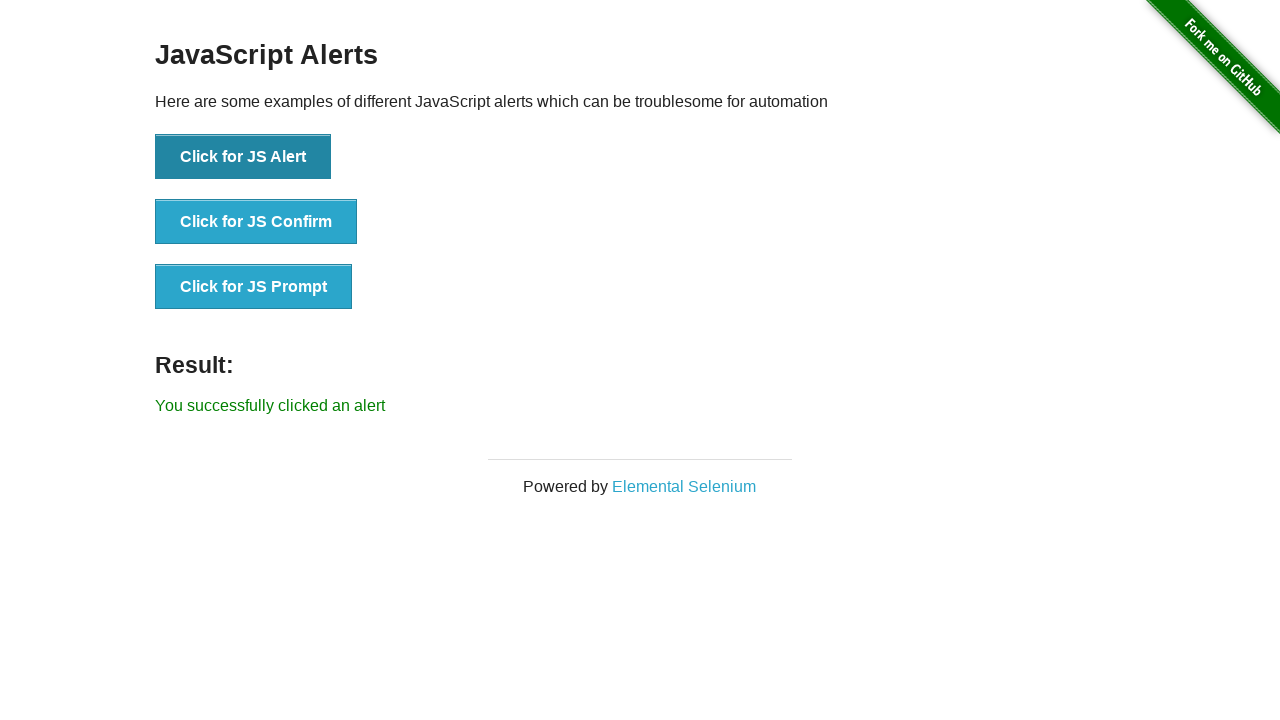

Verified success message appeared after accepting alert
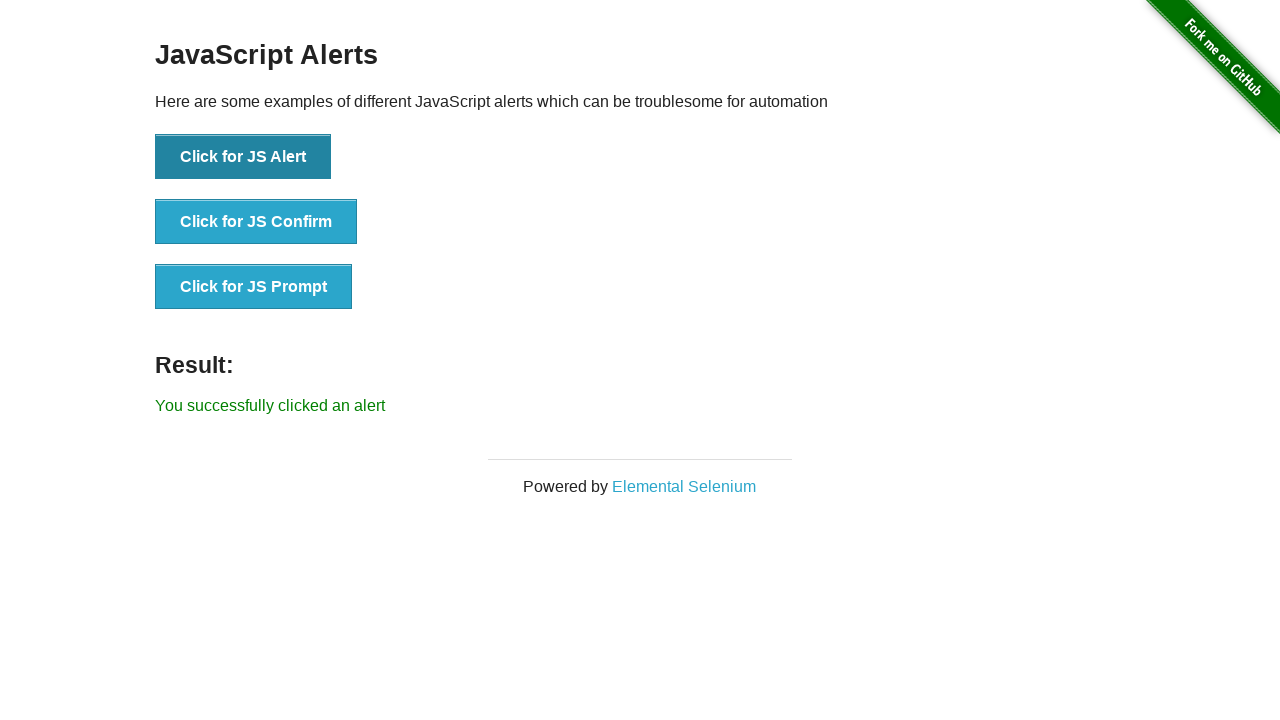

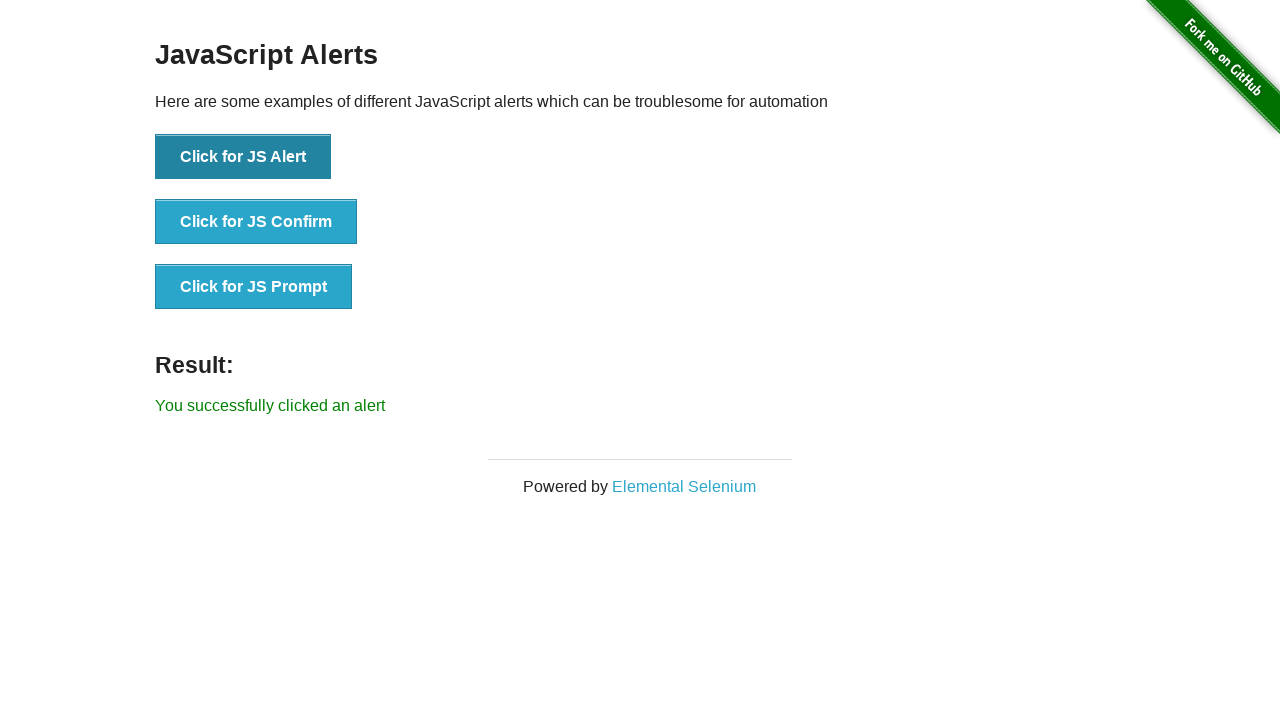